Navigates to a Selenium test page and clicks buttons to trigger a console log entry and a JavaScript exception

Starting URL: https://www.selenium.dev/selenium/web/bidi/logEntryAdded.html

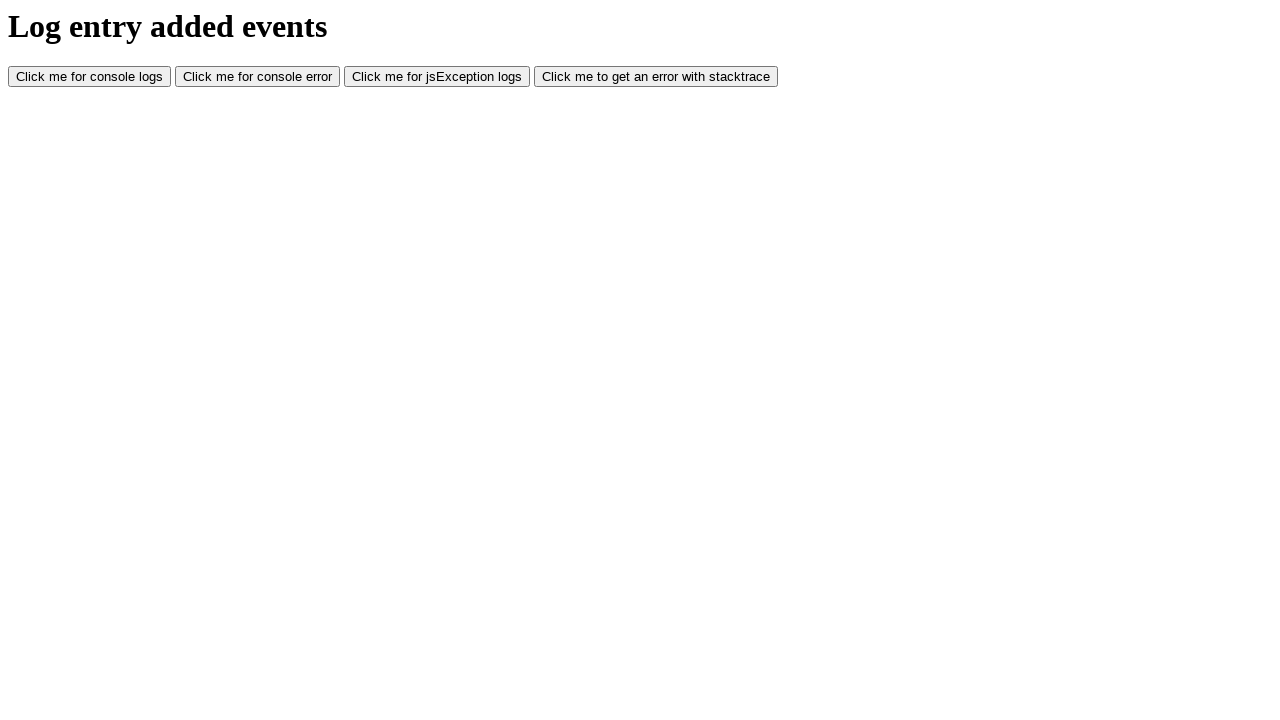

Clicked console log button to trigger console.log entry at (90, 77) on #consoleLog
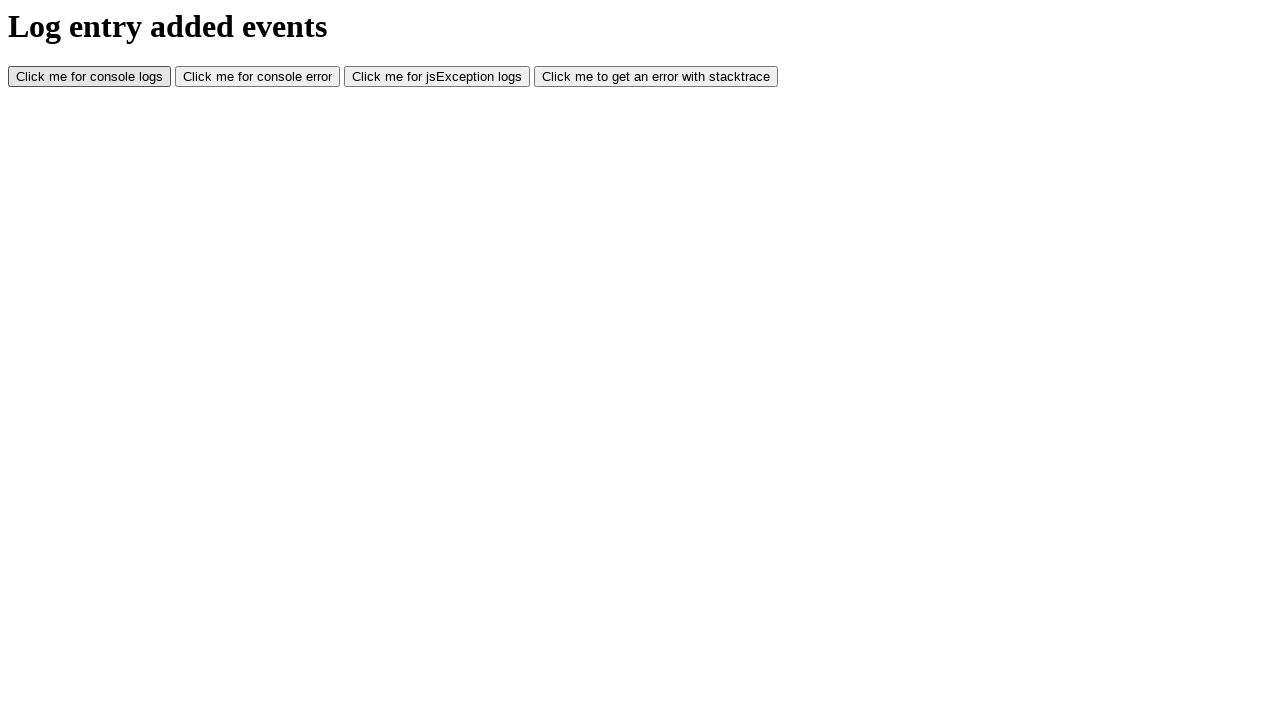

Clicked JavaScript exception button to trigger JS error at (437, 77) on #jsException
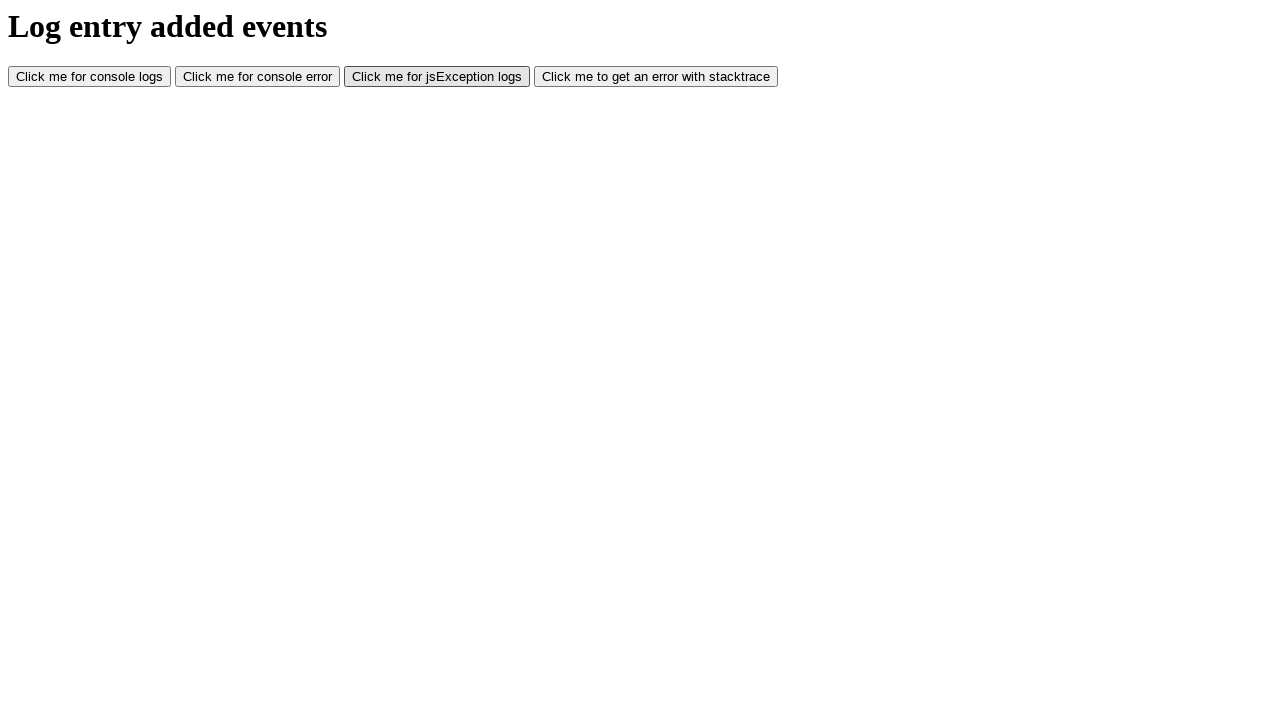

Waited 1 second for actions to complete
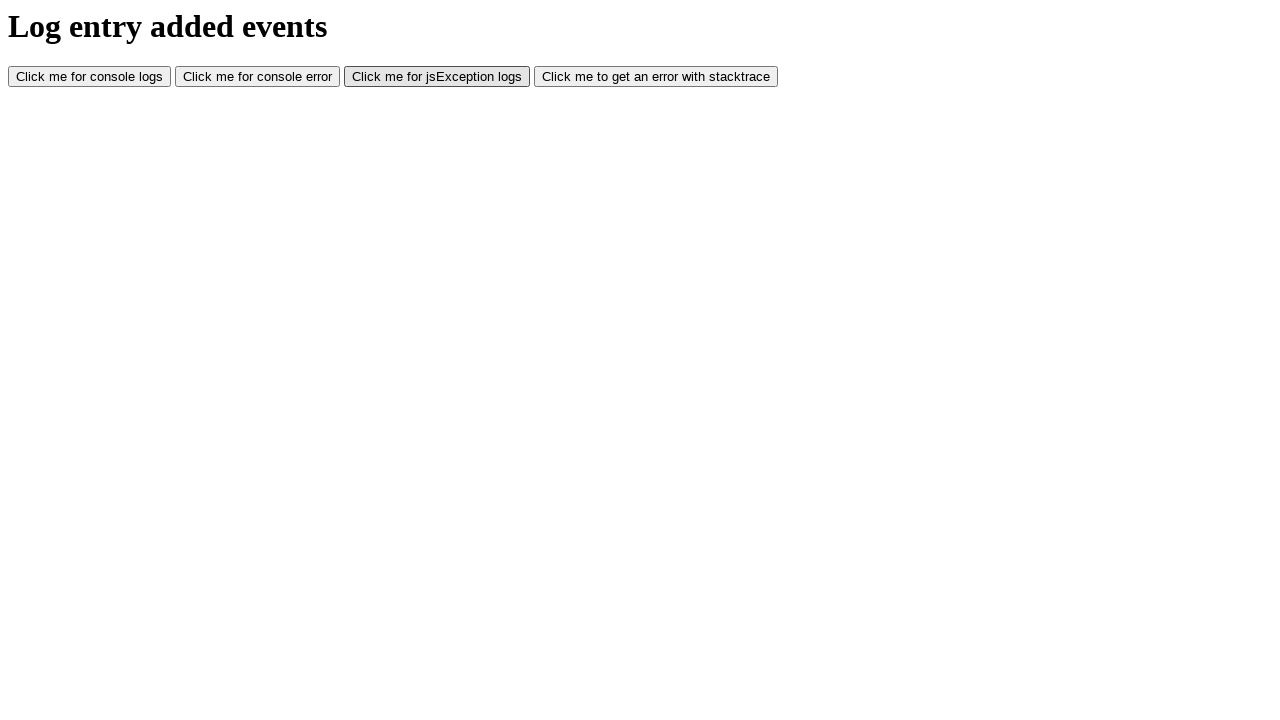

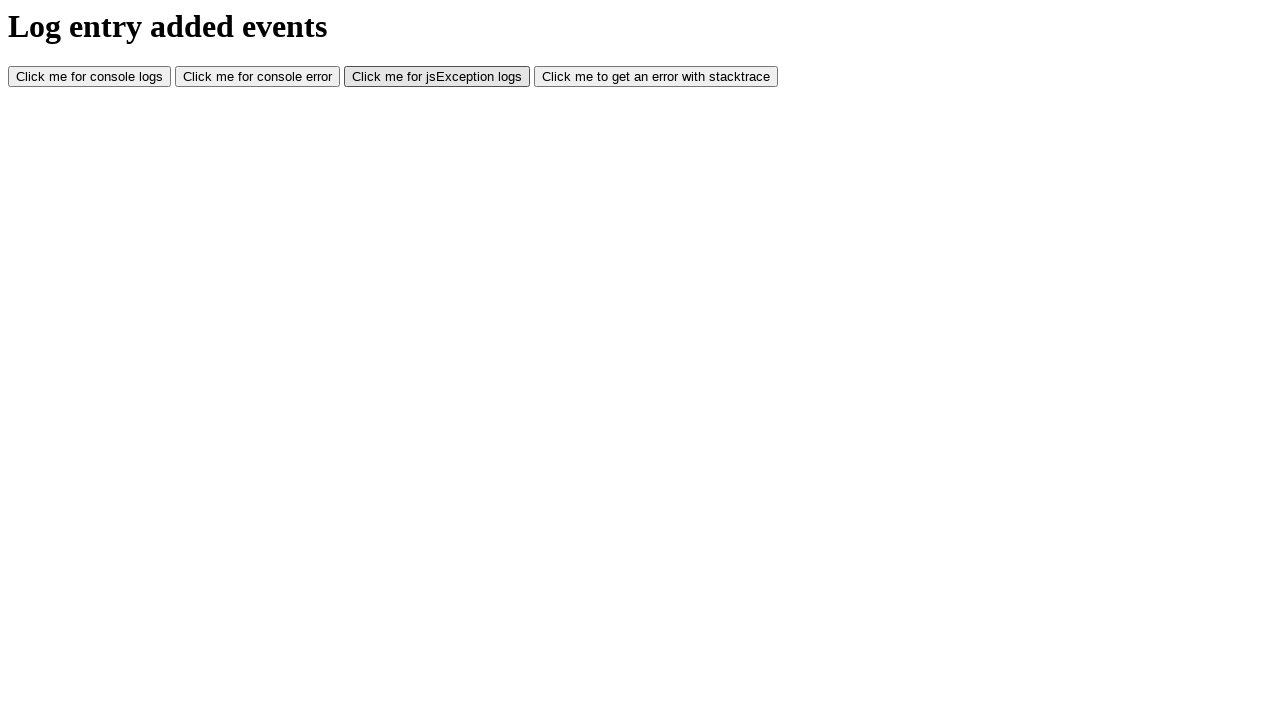